Tests a registration form by filling in three required input fields in the first block, submitting the form, and verifying that a success message is displayed.

Starting URL: http://suninjuly.github.io/registration1.html

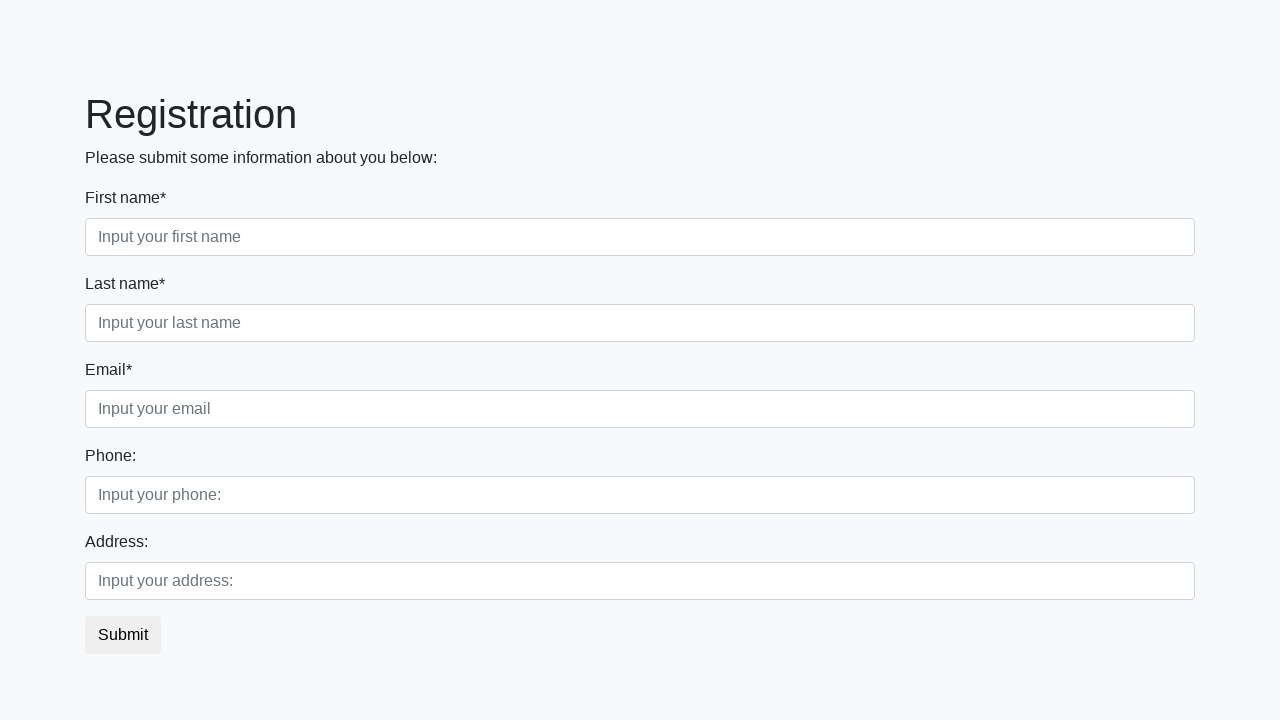

Filled first name field with 'John' on .first_block > div.first_class > input
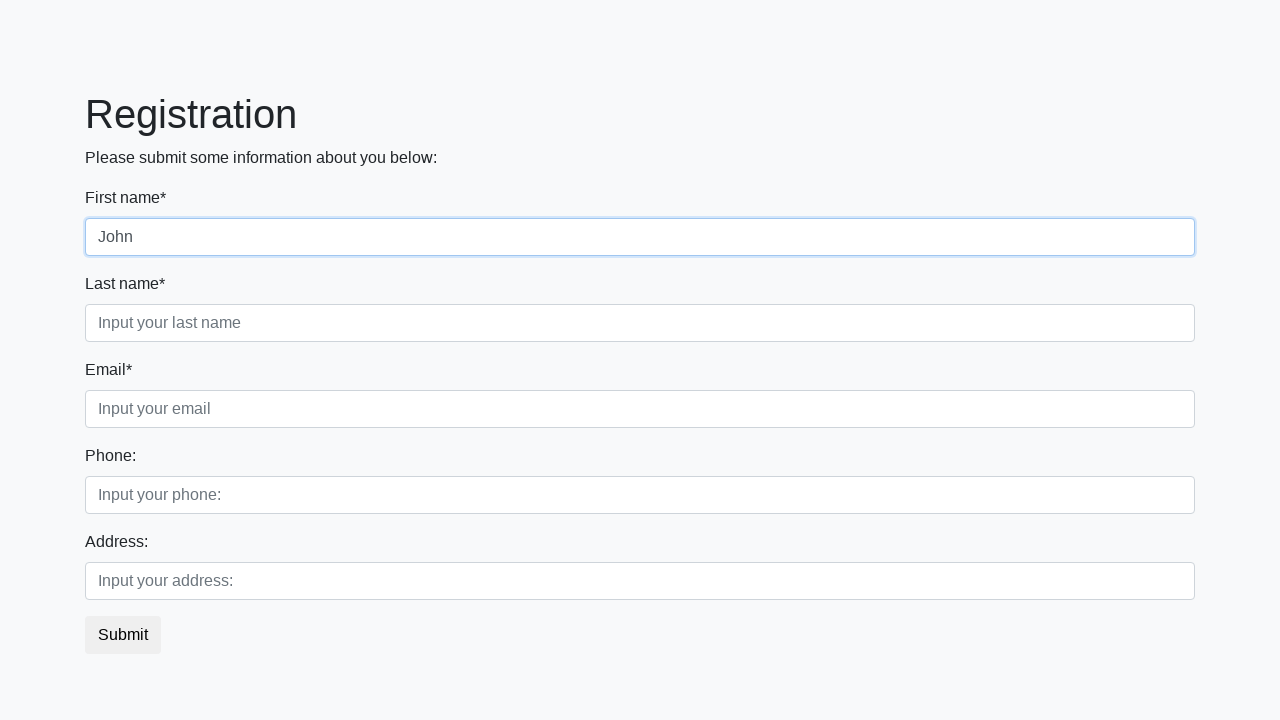

Filled last name field with 'Doe' on .first_block > div.second_class > input
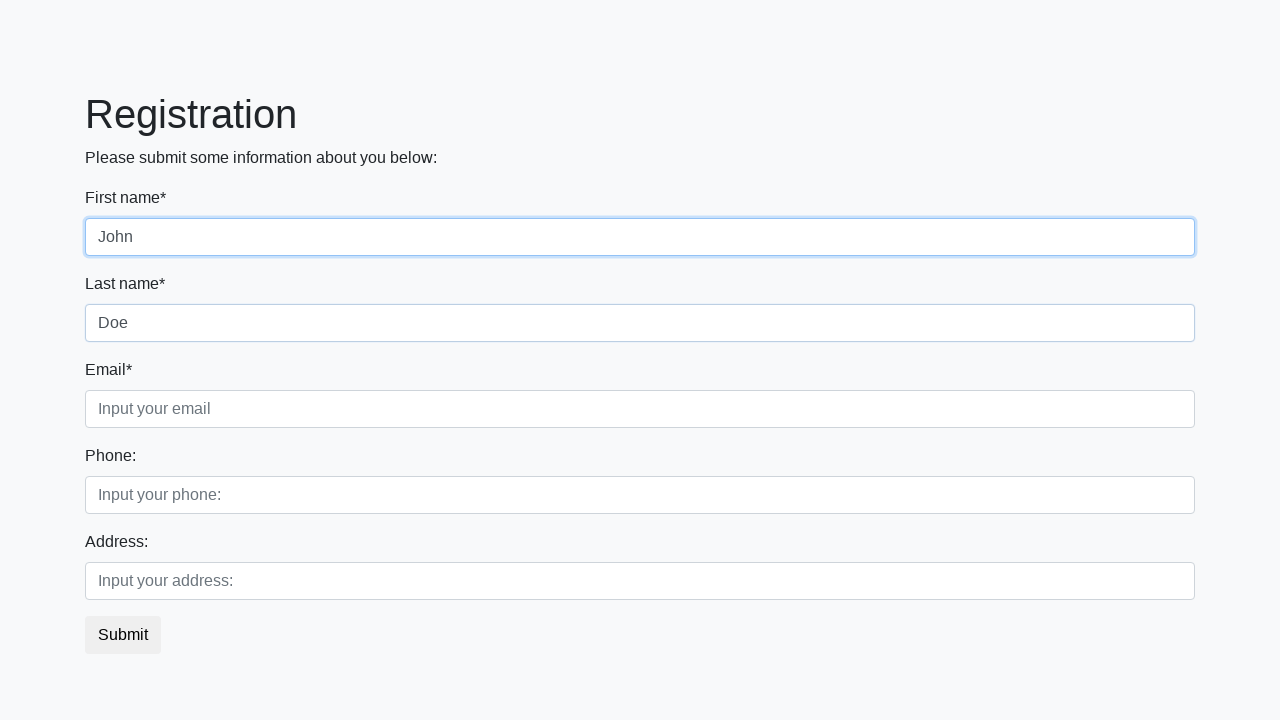

Filled email field with 'john.doe@example.com' on .first_block > div.third_class > input
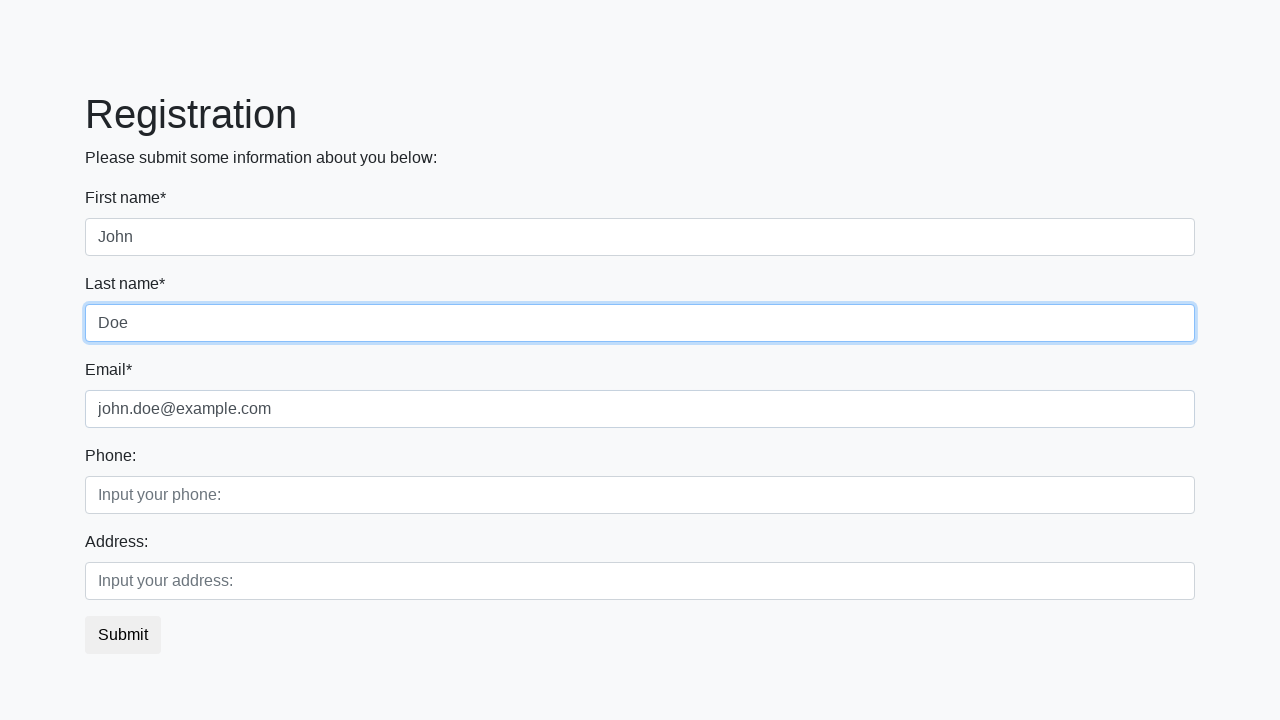

Clicked submit button at (123, 635) on button.btn
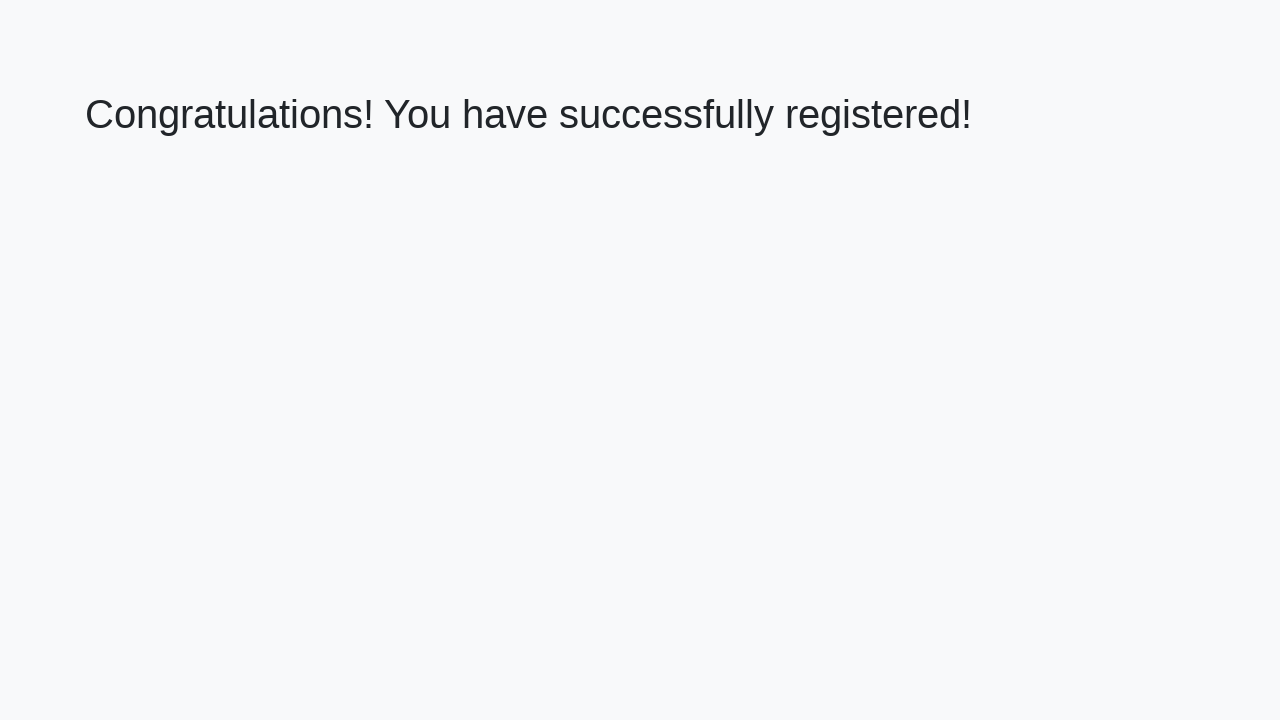

Success message header loaded
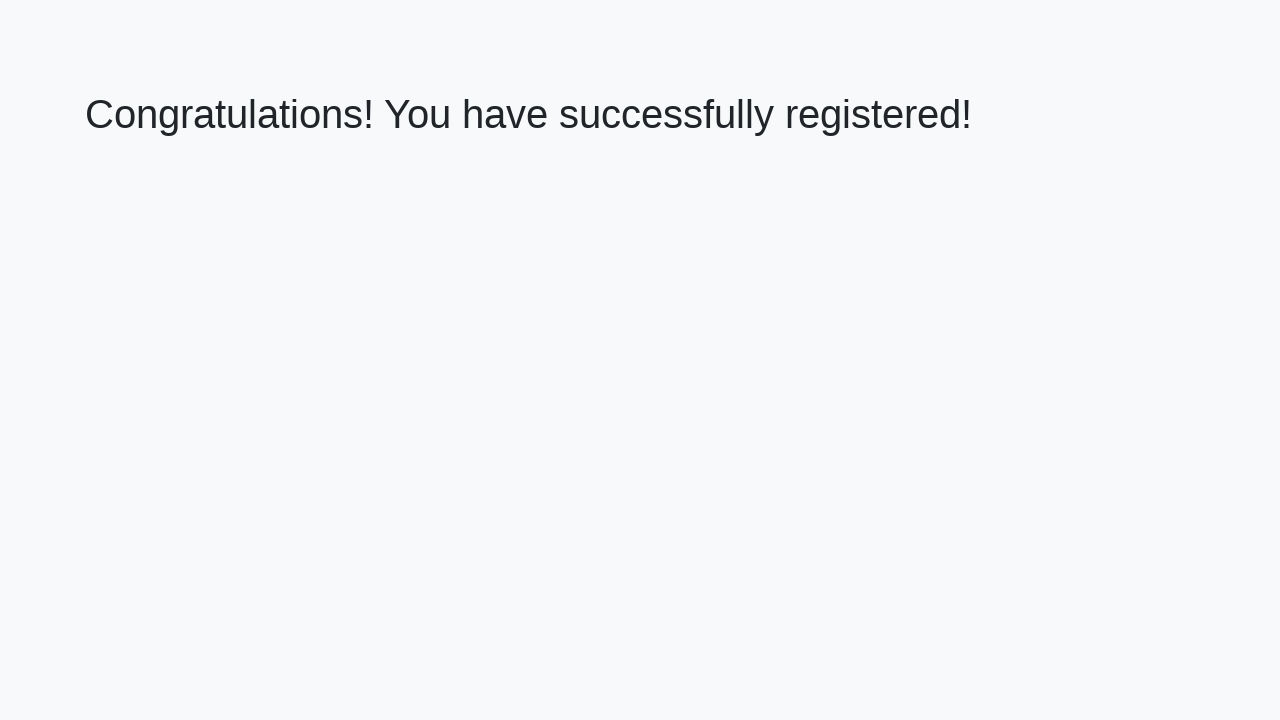

Retrieved success message text
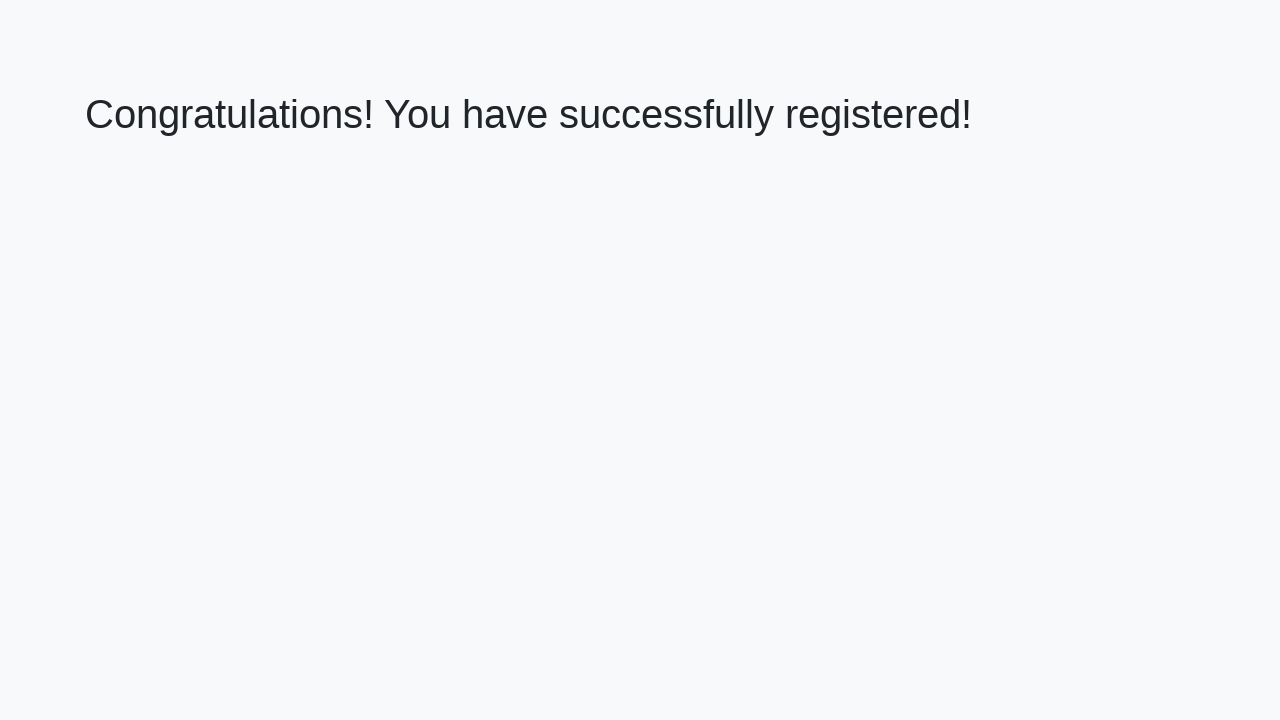

Verified success message: 'Congratulations! You have successfully registered!'
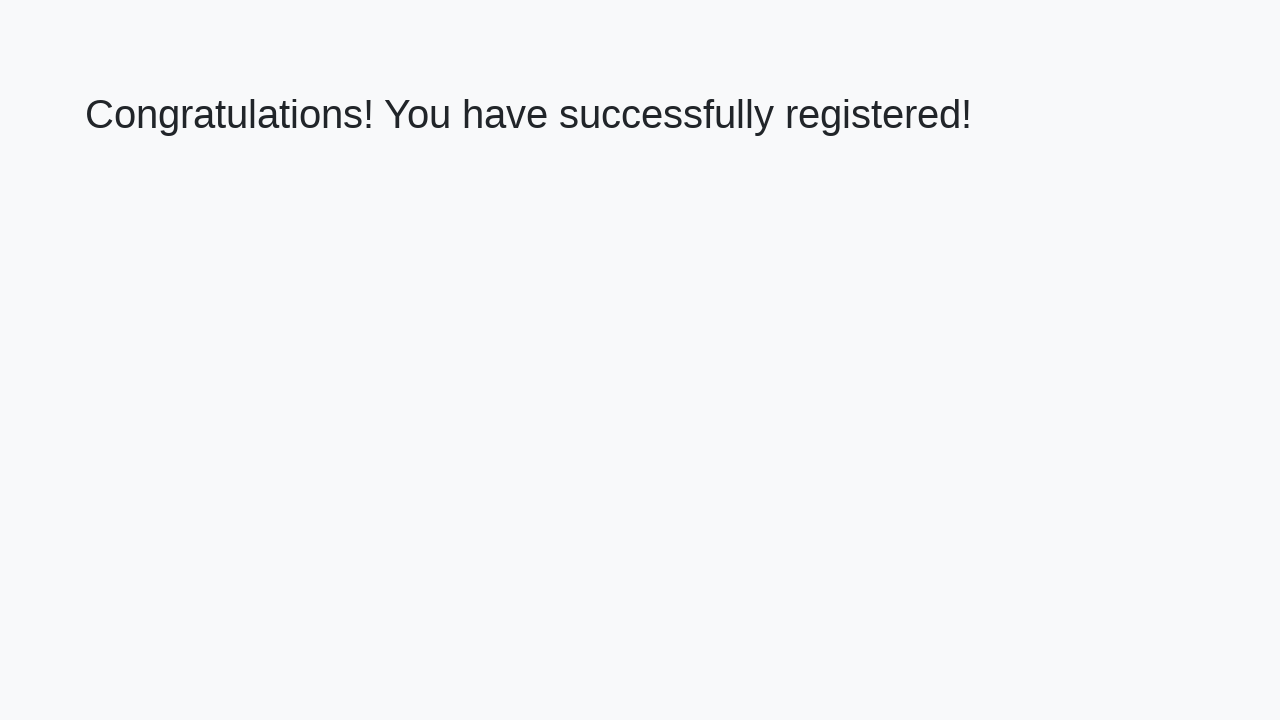

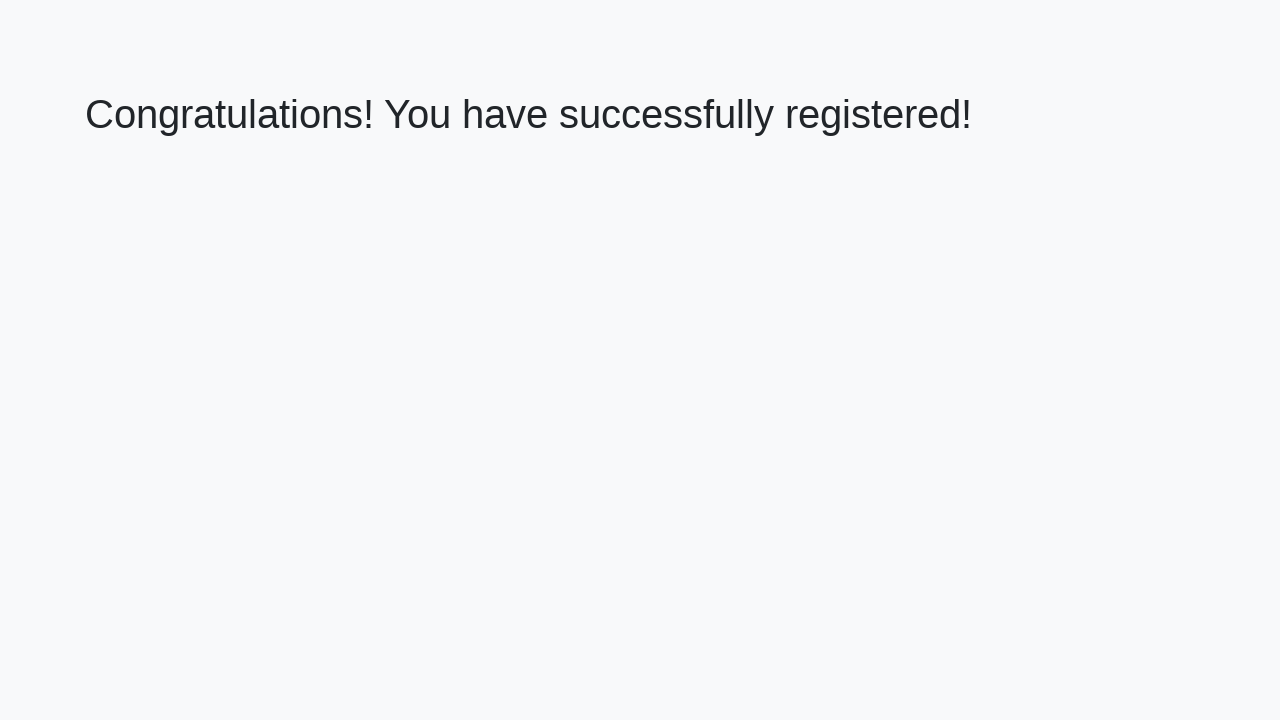